Tests a registration form by filling in first name, last name, and email fields, then submitting the form and verifying the success message

Starting URL: http://suninjuly.github.io/registration2.html

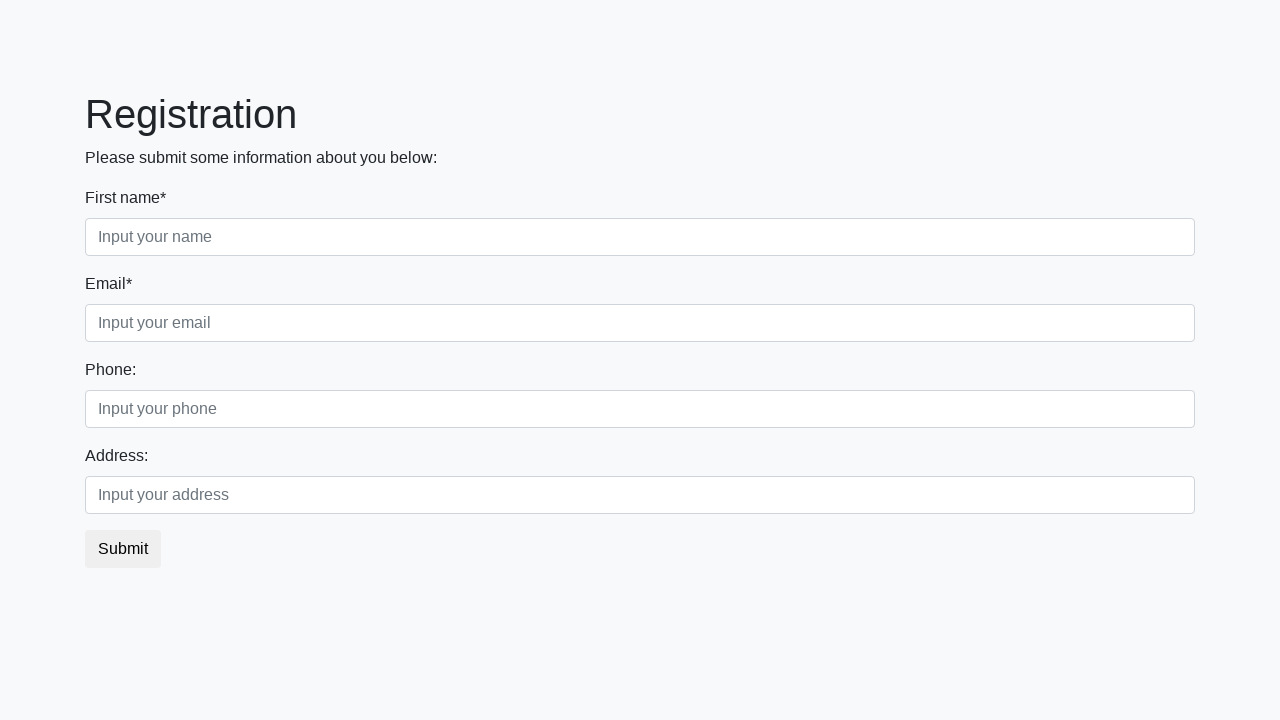

Filled first name field with 'Ivan' on .form-control.first
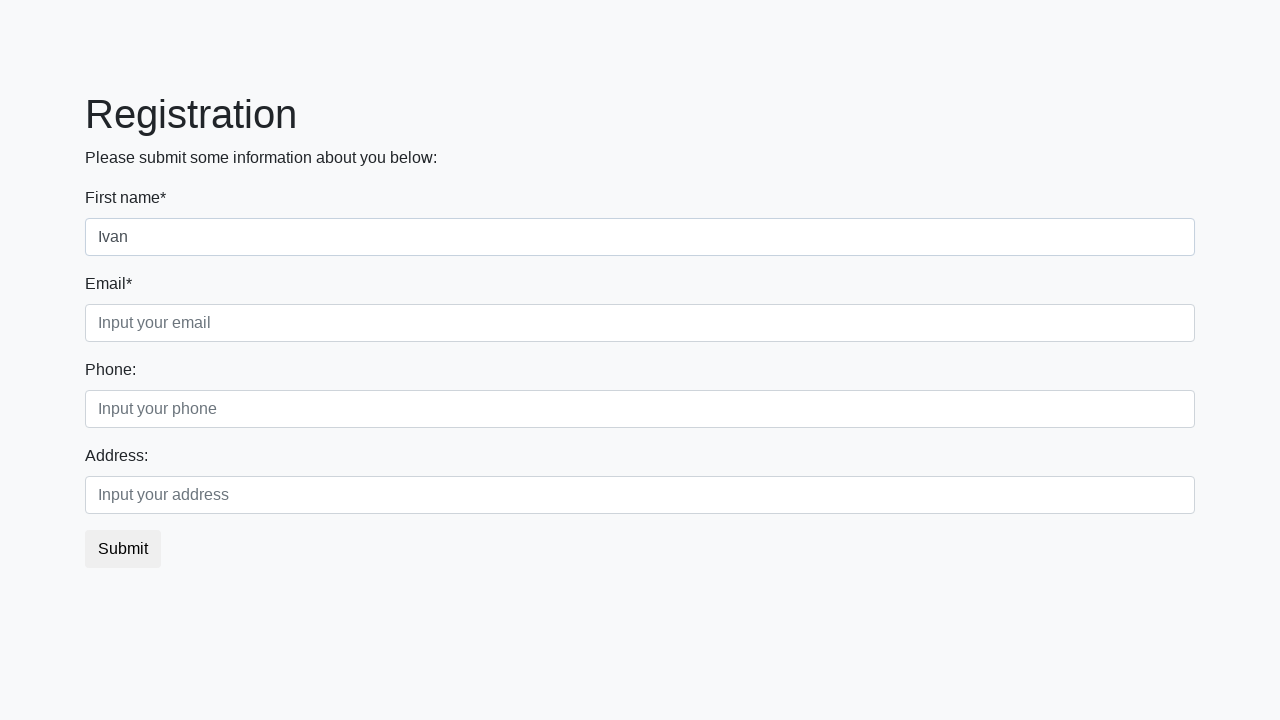

Filled last name field with 'Ivanov' on .form-control.second
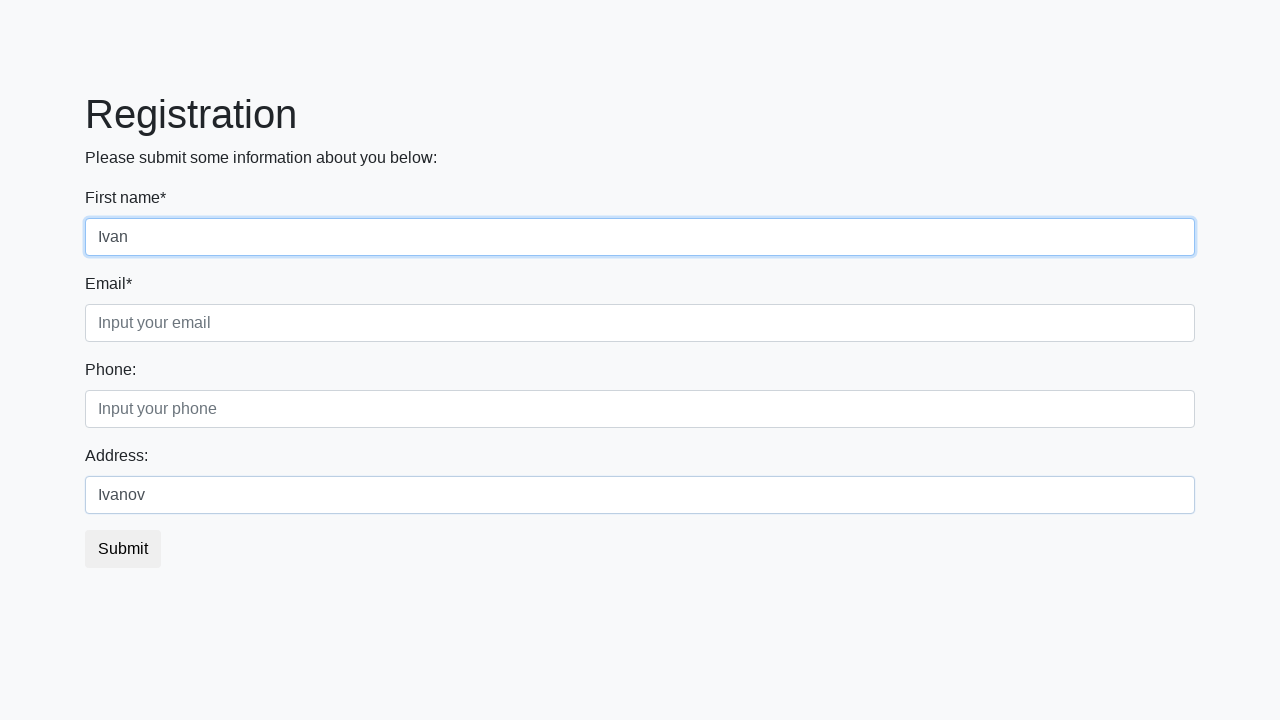

Filled email field with 'mail@mail.ru' on .form-control.third
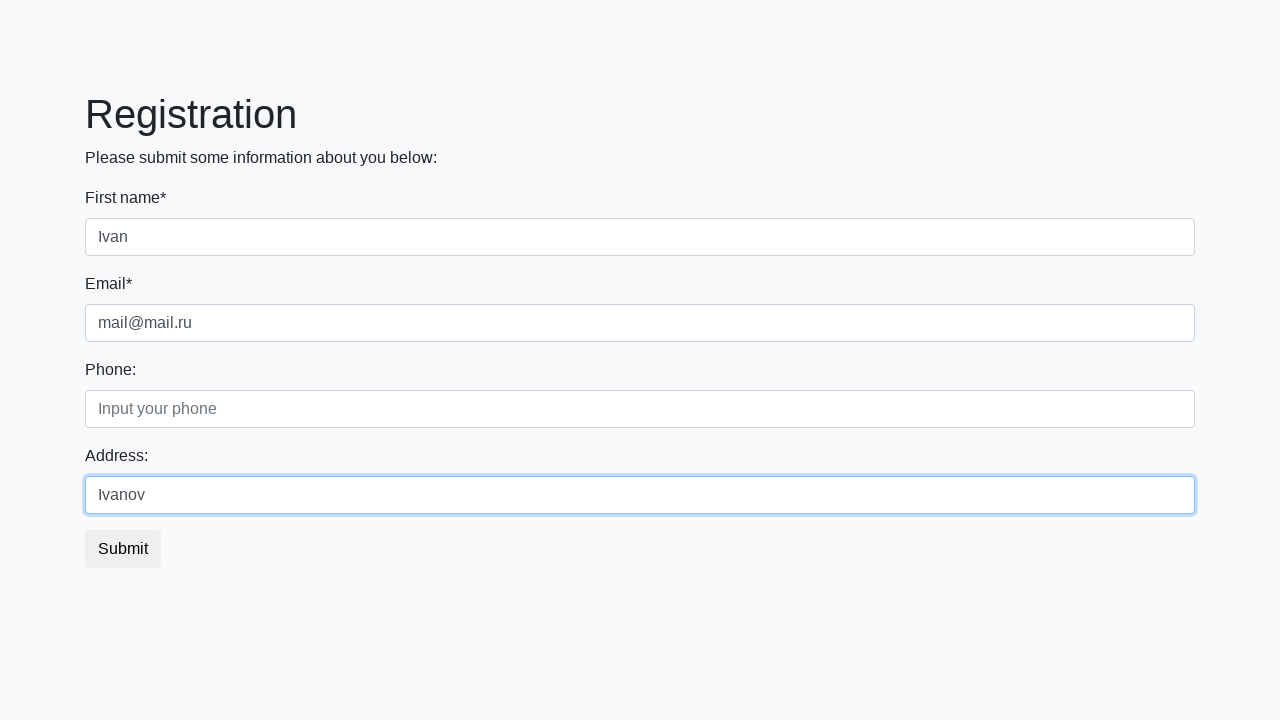

Clicked submit button to register at (123, 549) on button.btn
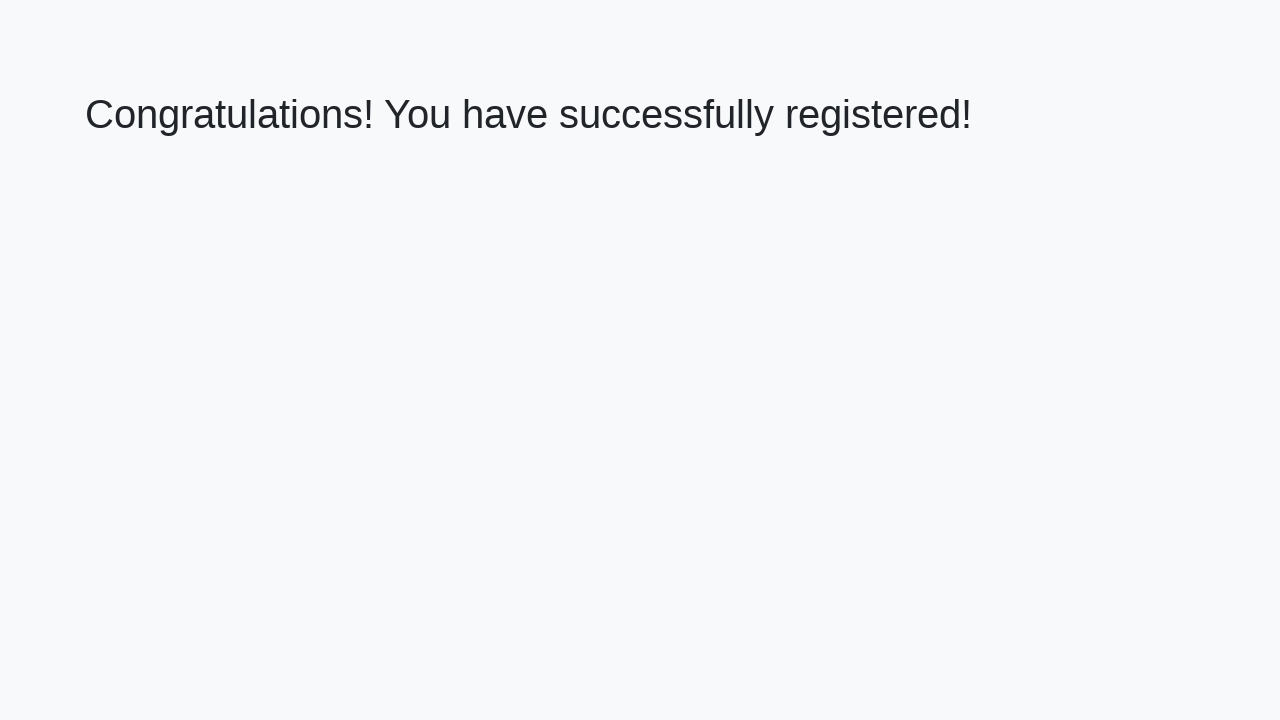

Success message header loaded
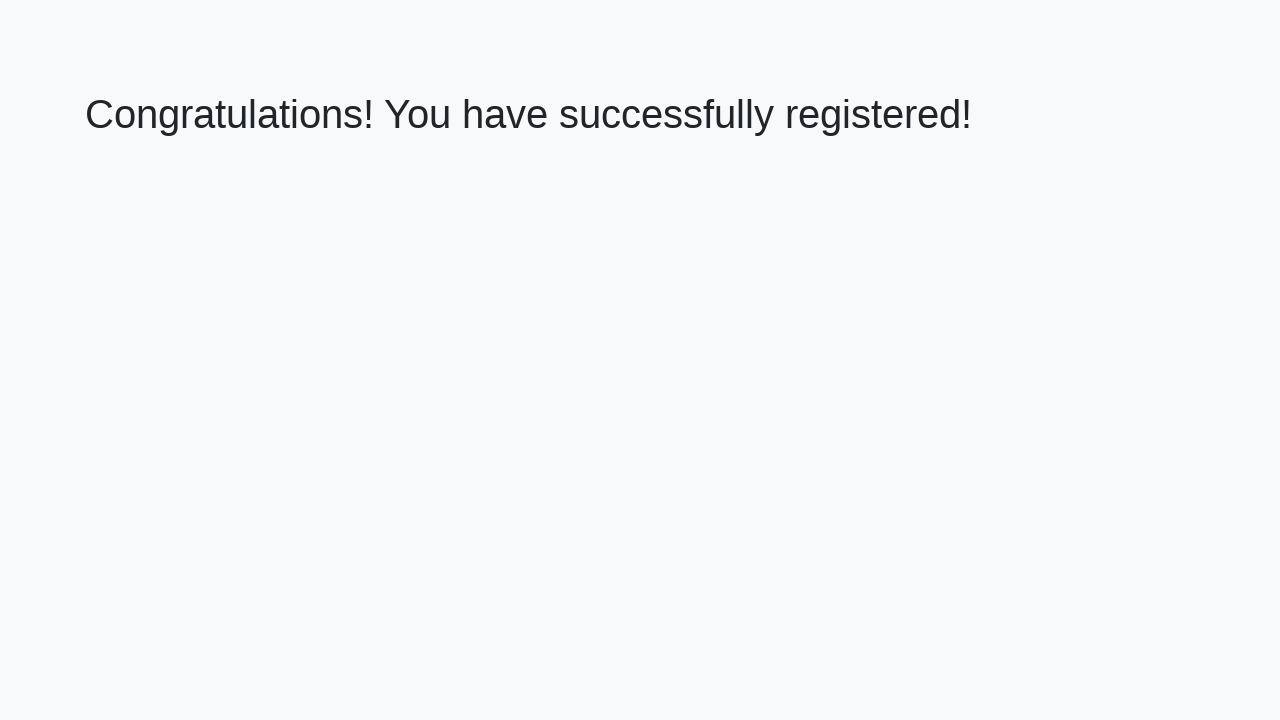

Retrieved success message text content
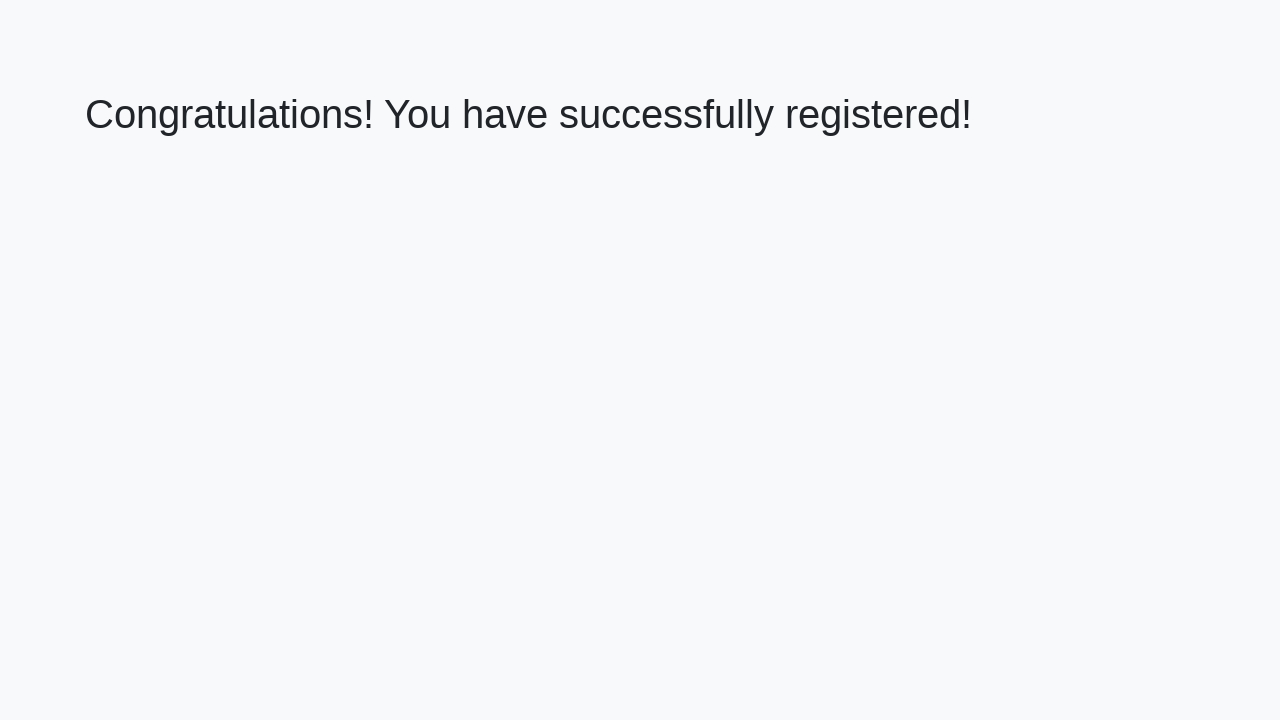

Verified success message matches expected text
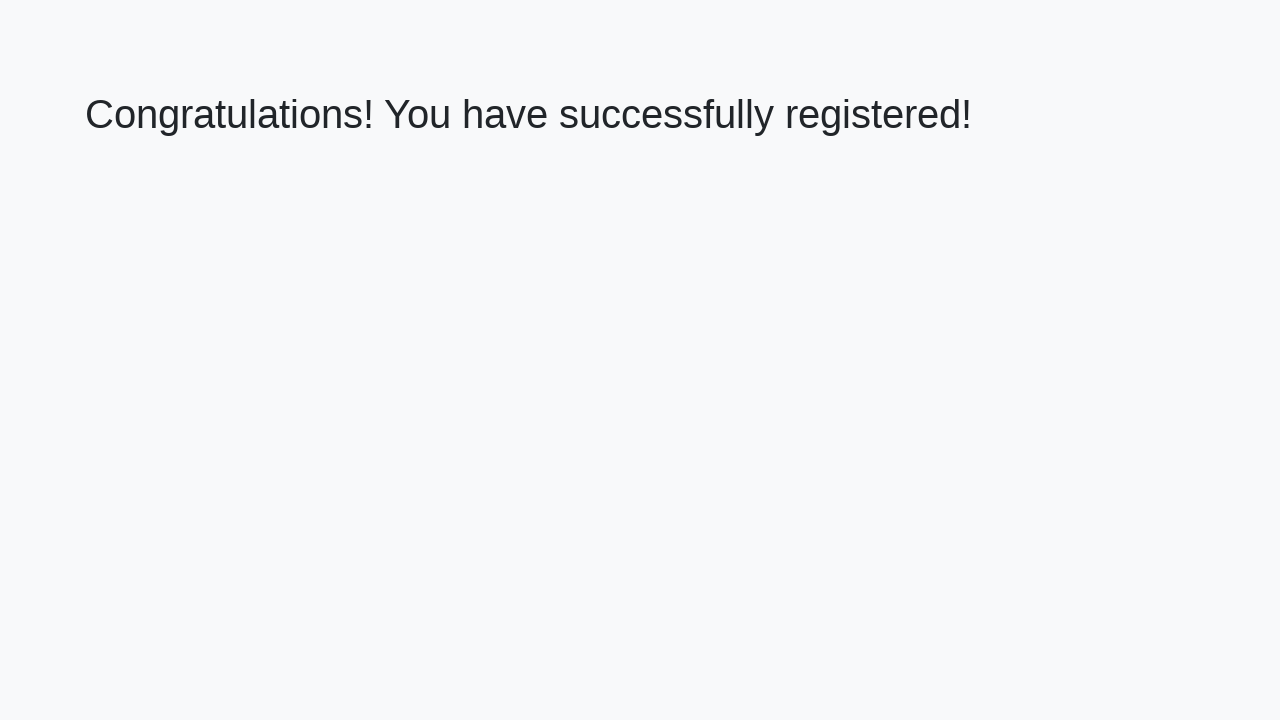

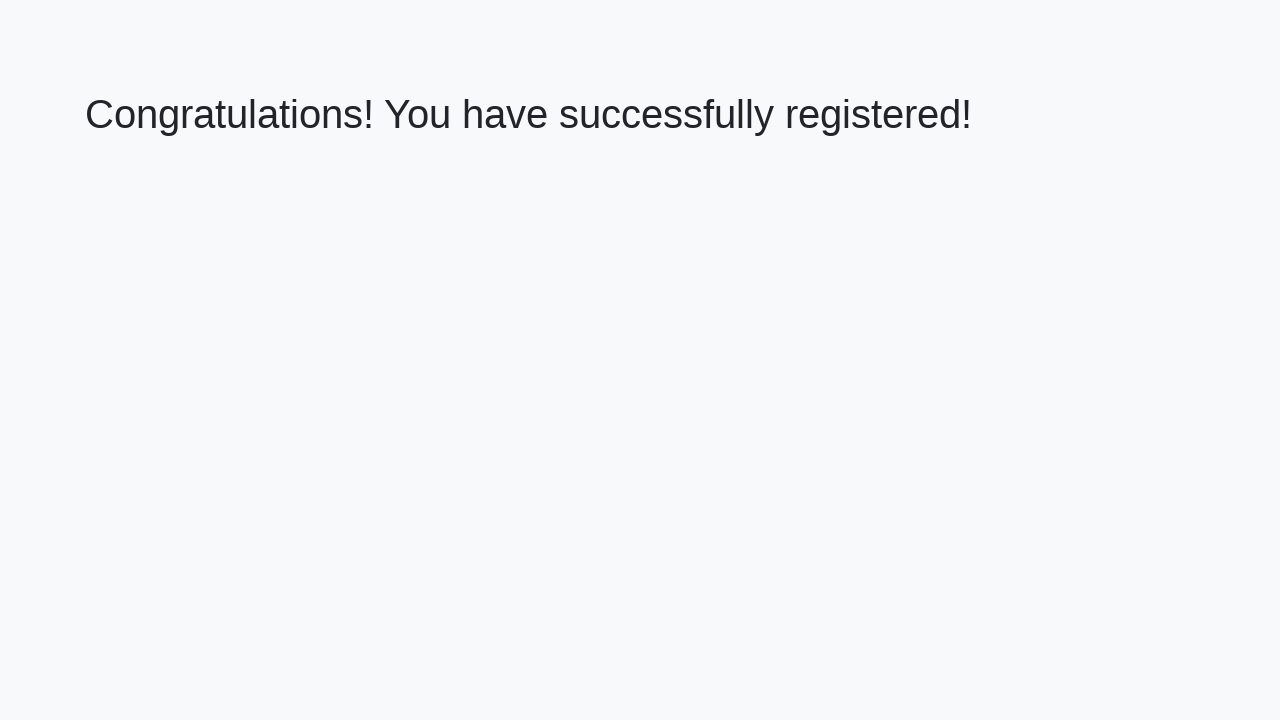